Tests show/hide button functionality by clicking buttons to toggle text visibility and verifying button states

Starting URL: https://kristinek.github.io/site/examples/actions

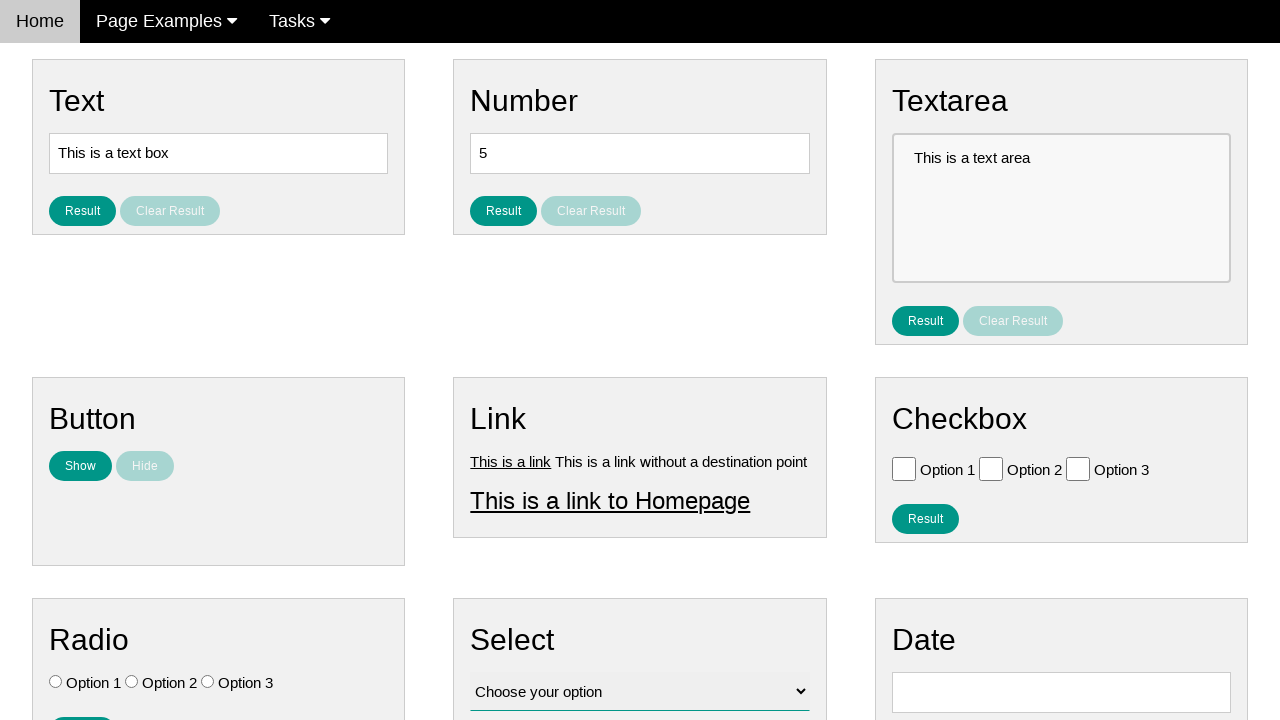

Navigated to actions example page
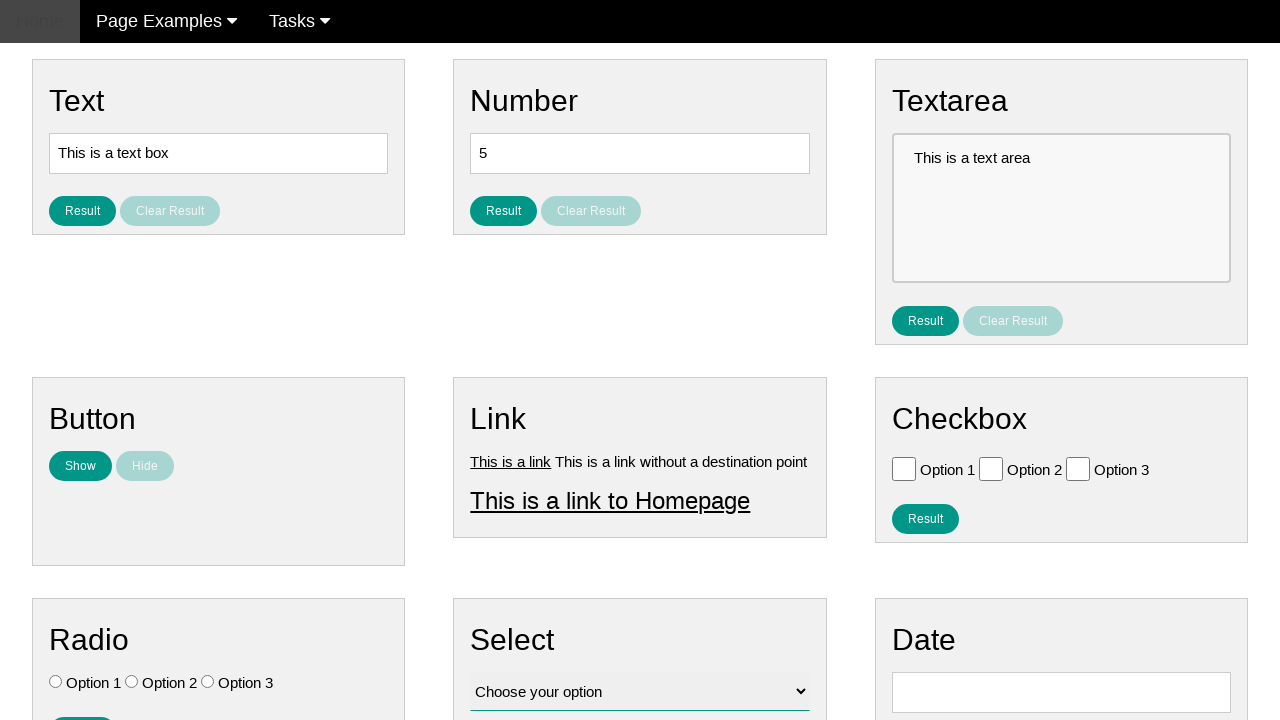

Verified that hidden text is not visible initially
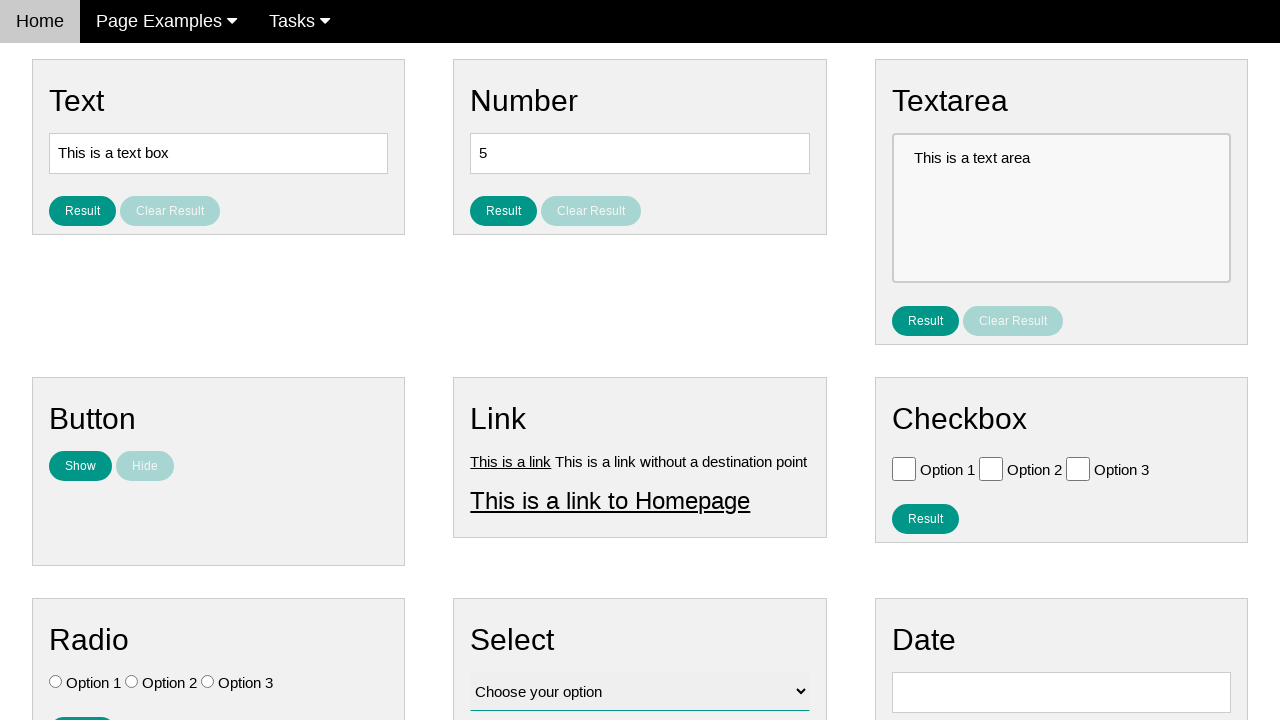

Verified that show button is enabled initially
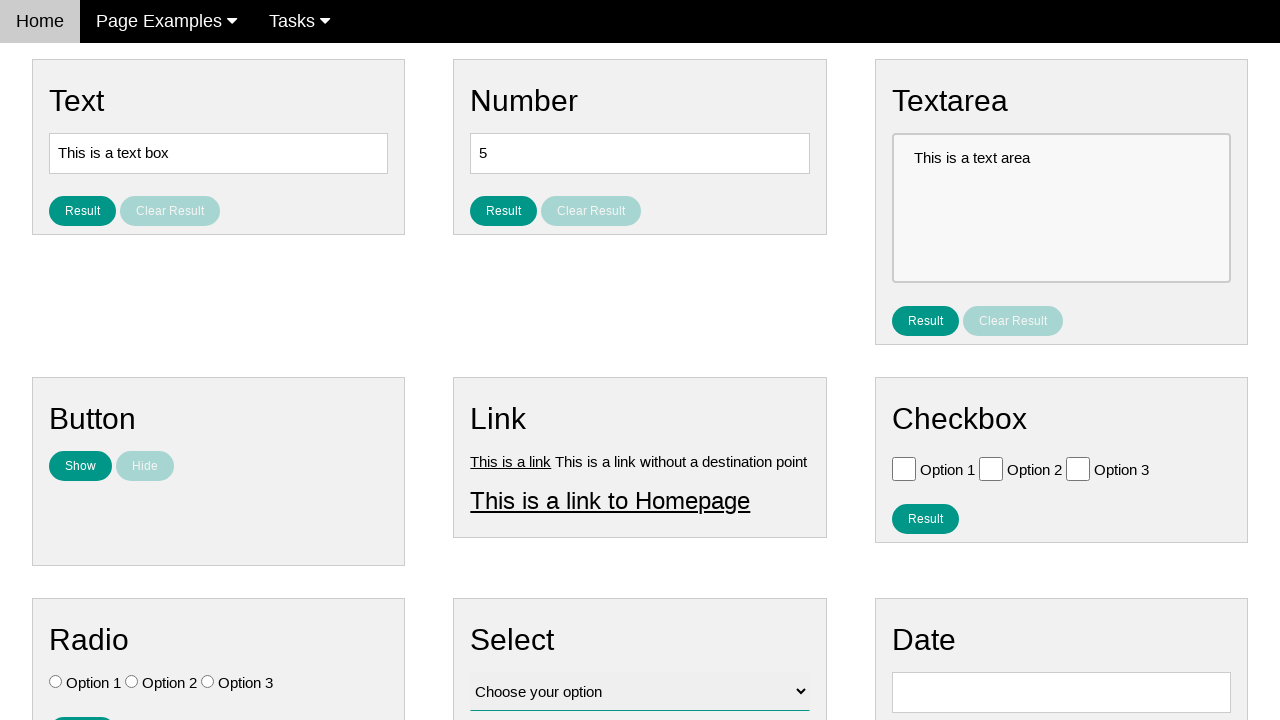

Verified that hide button is disabled initially
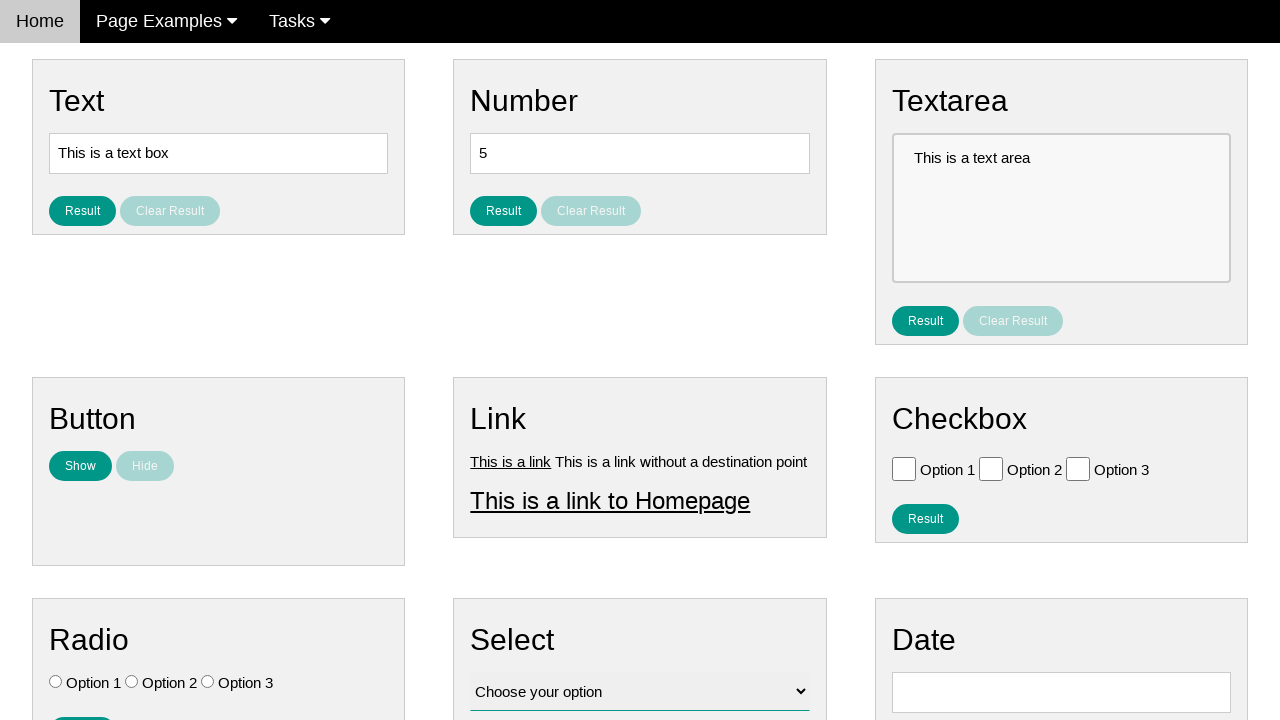

Clicked the show text button at (80, 466) on #show_text
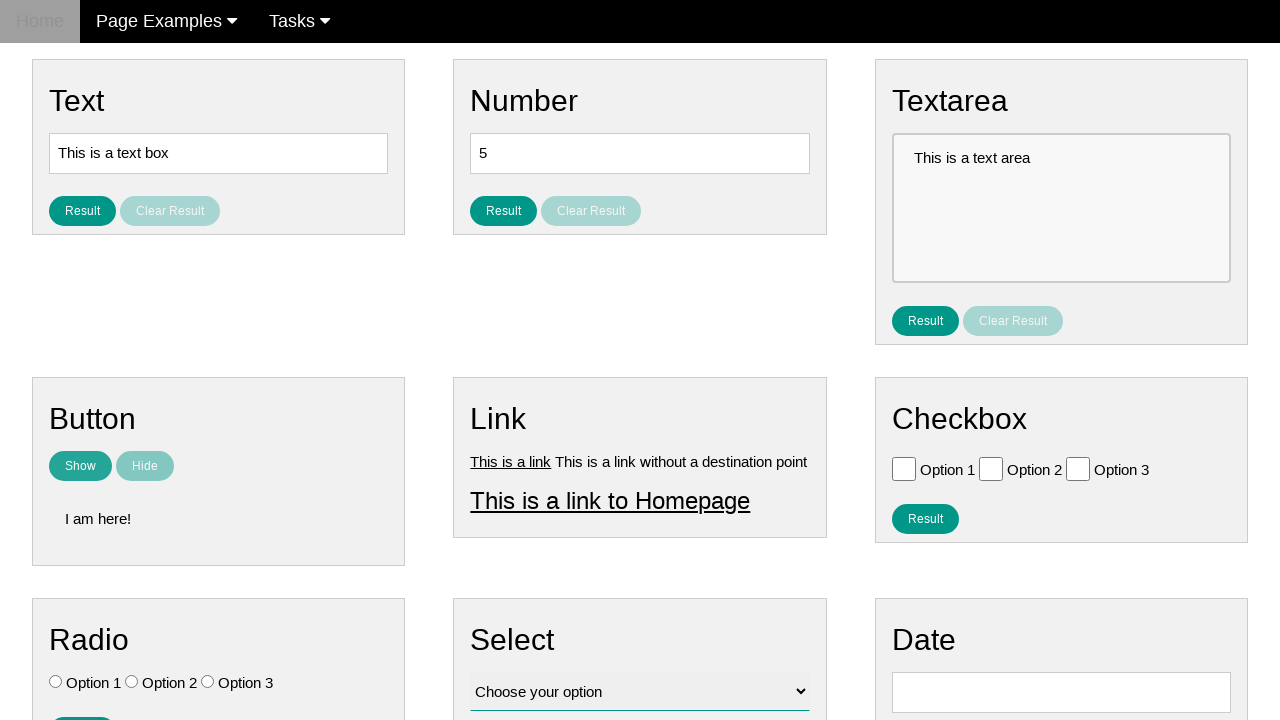

Verified that hidden text is now visible after clicking show button
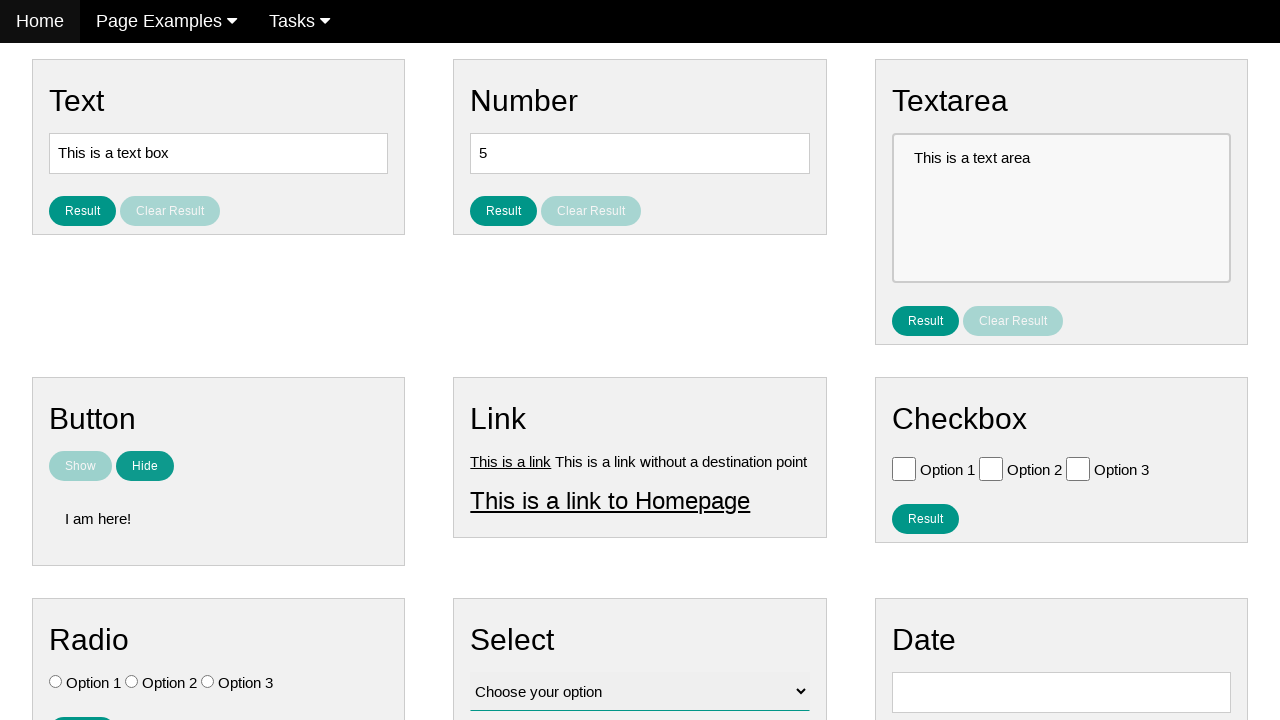

Verified that show button is now disabled
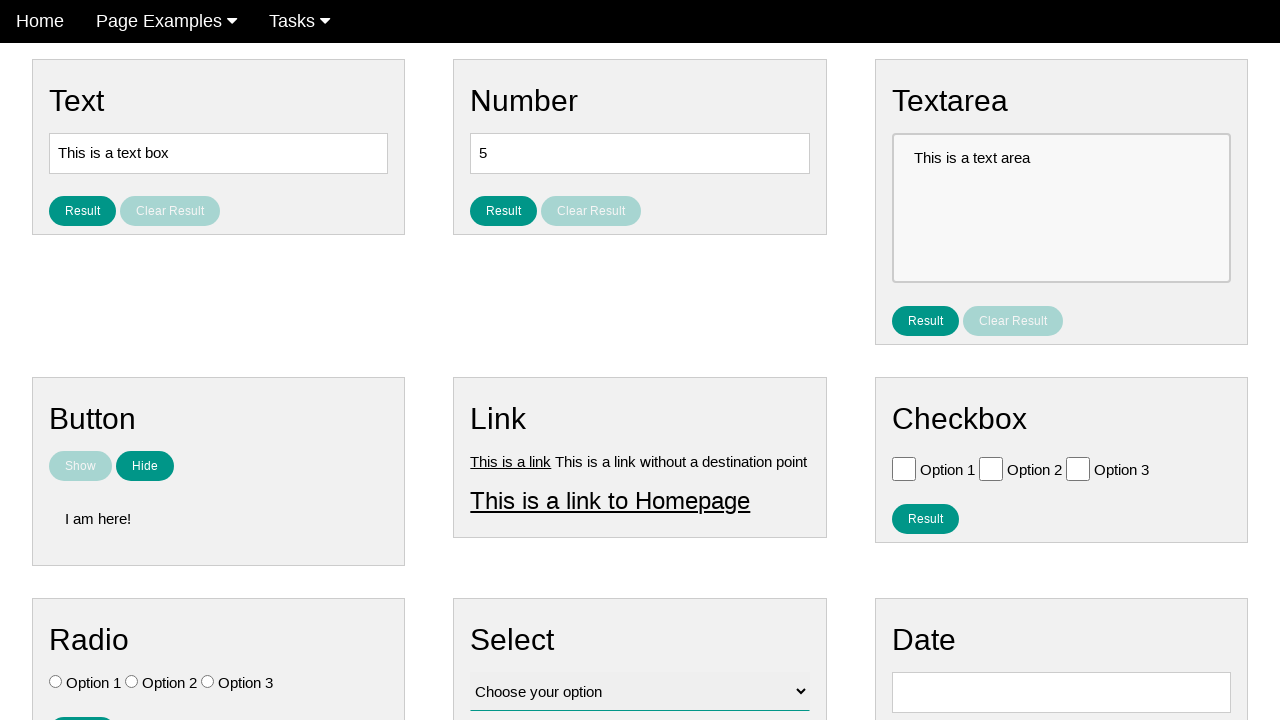

Verified that hide button is now enabled
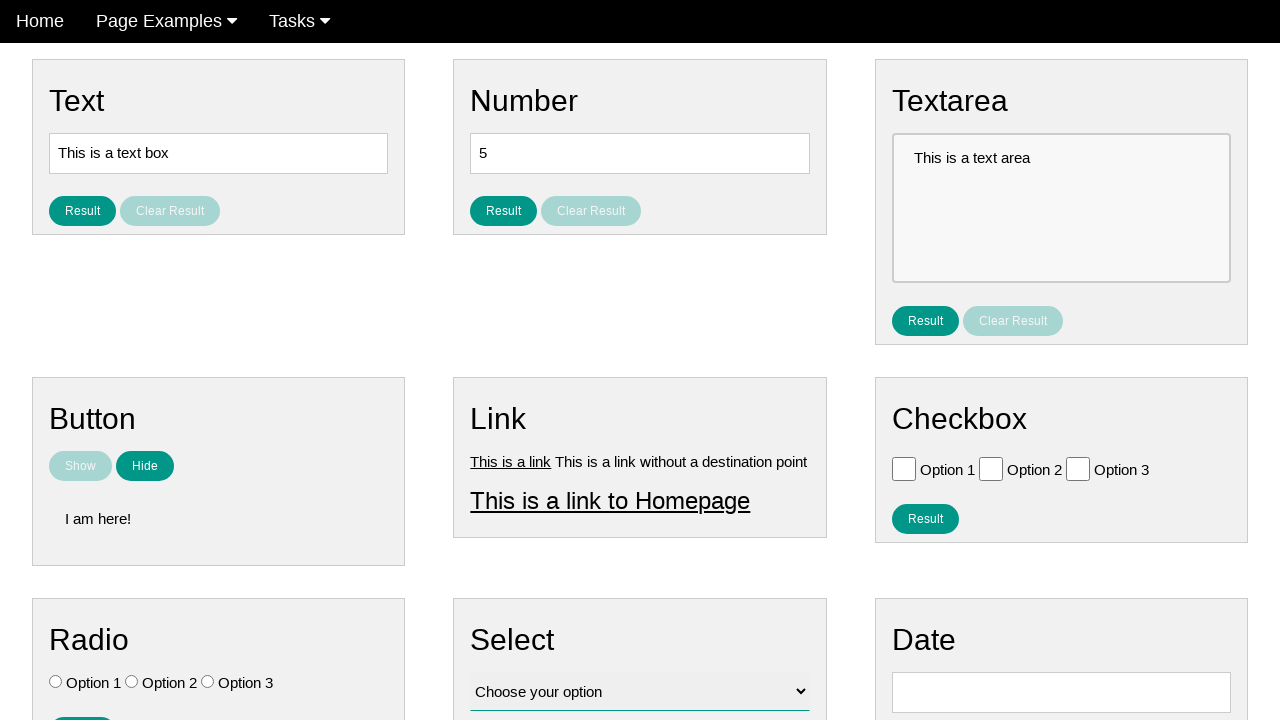

Clicked the hide text button at (145, 466) on [name='hide_text']
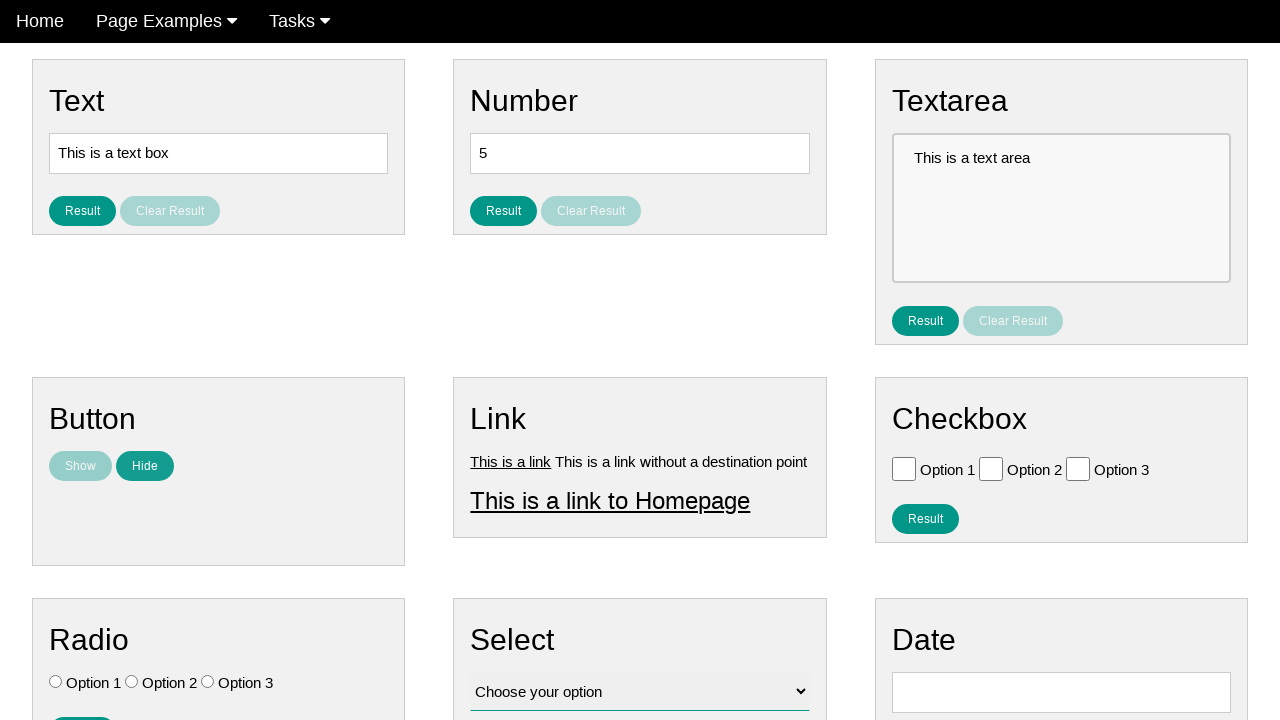

Verified that hidden text is no longer visible after clicking hide button
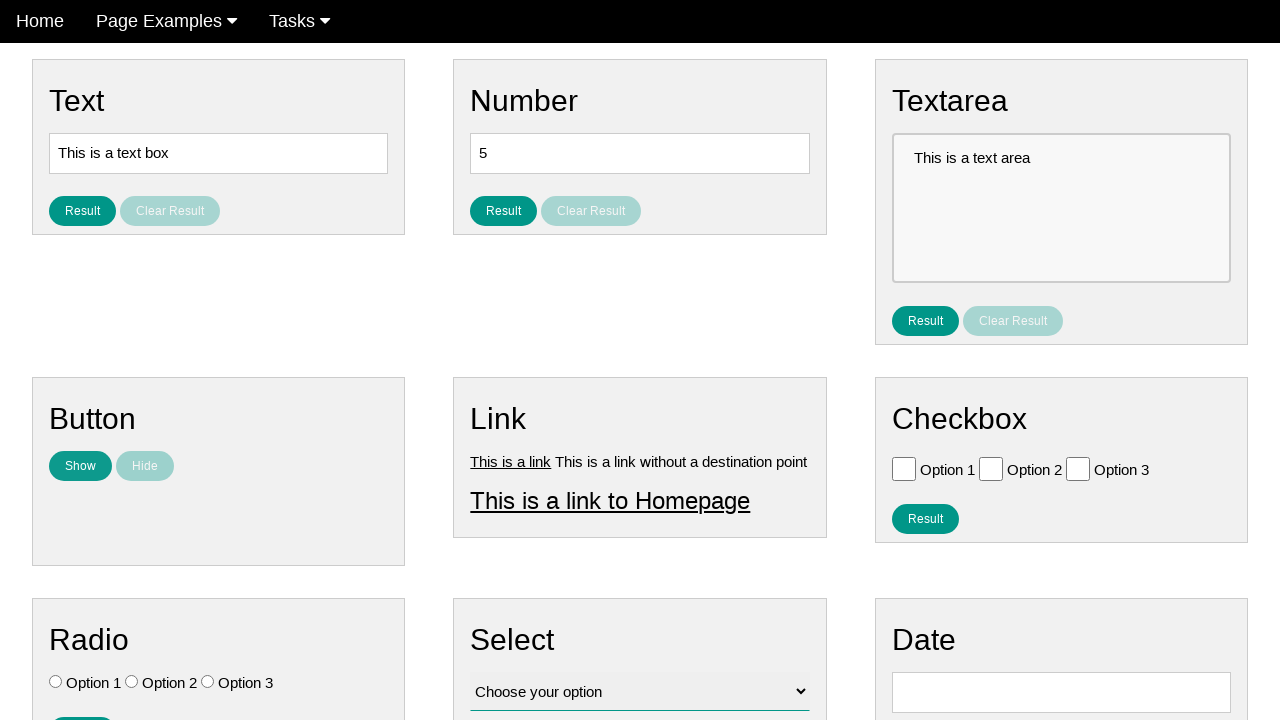

Verified that show button is enabled again
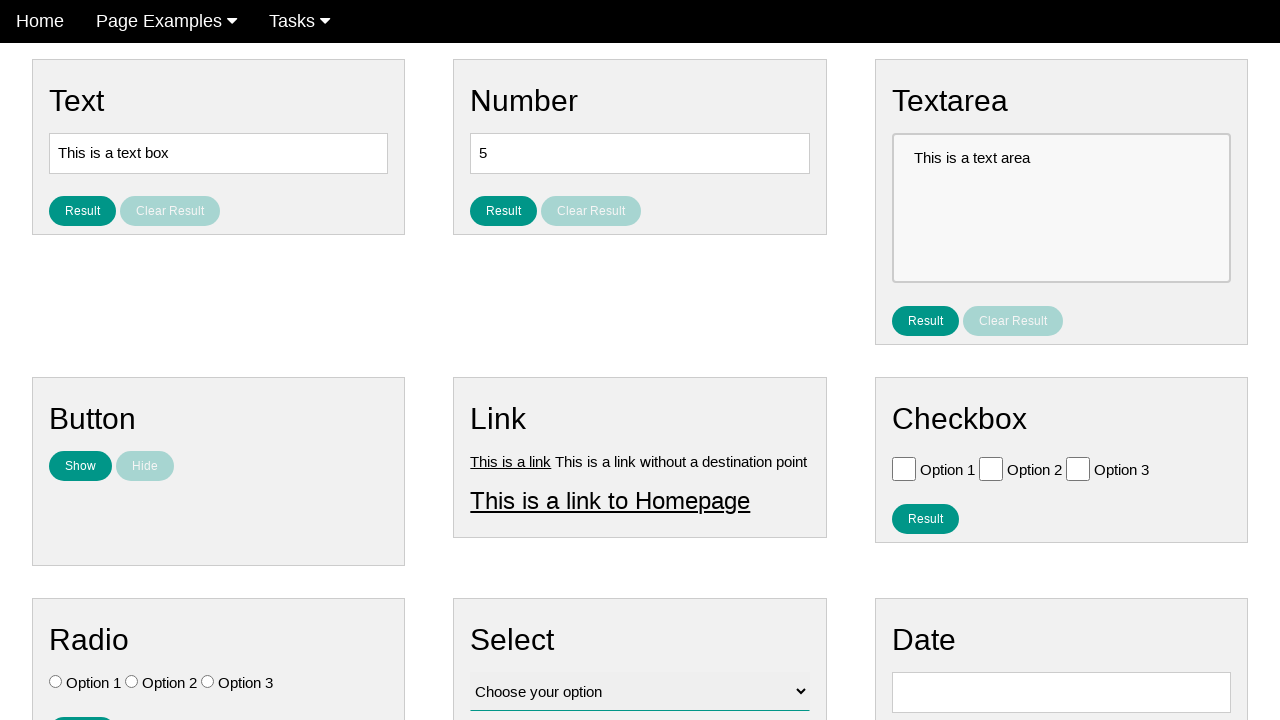

Verified that hide button is disabled again
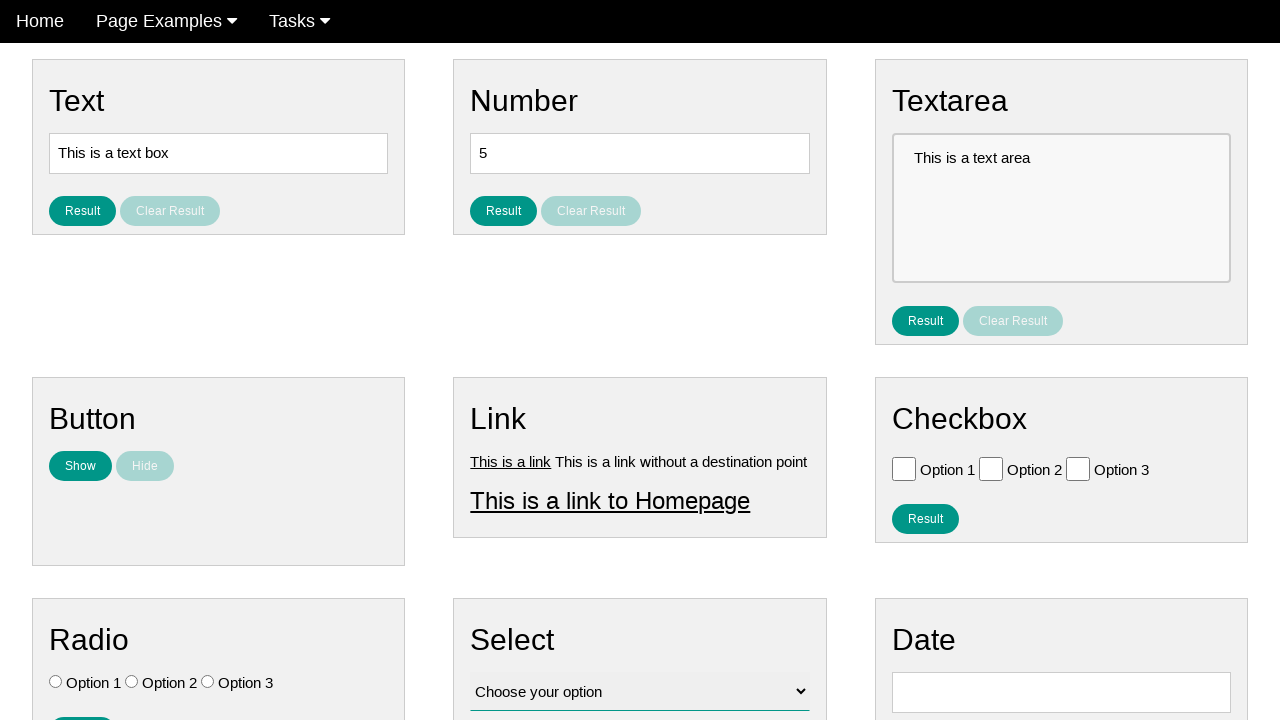

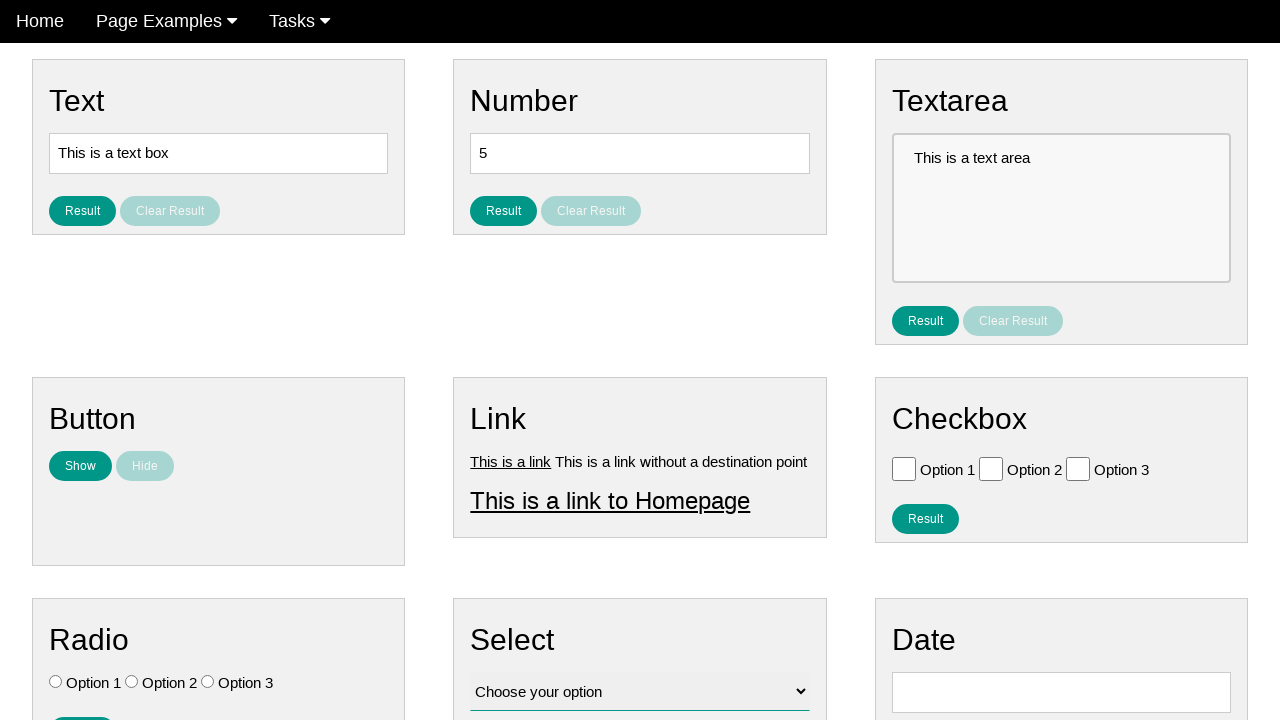